Navigates through different sections of the Dassault Aviation website including group, space, passion, and defense pages

Starting URL: https://www.dassault-aviation.com/en/

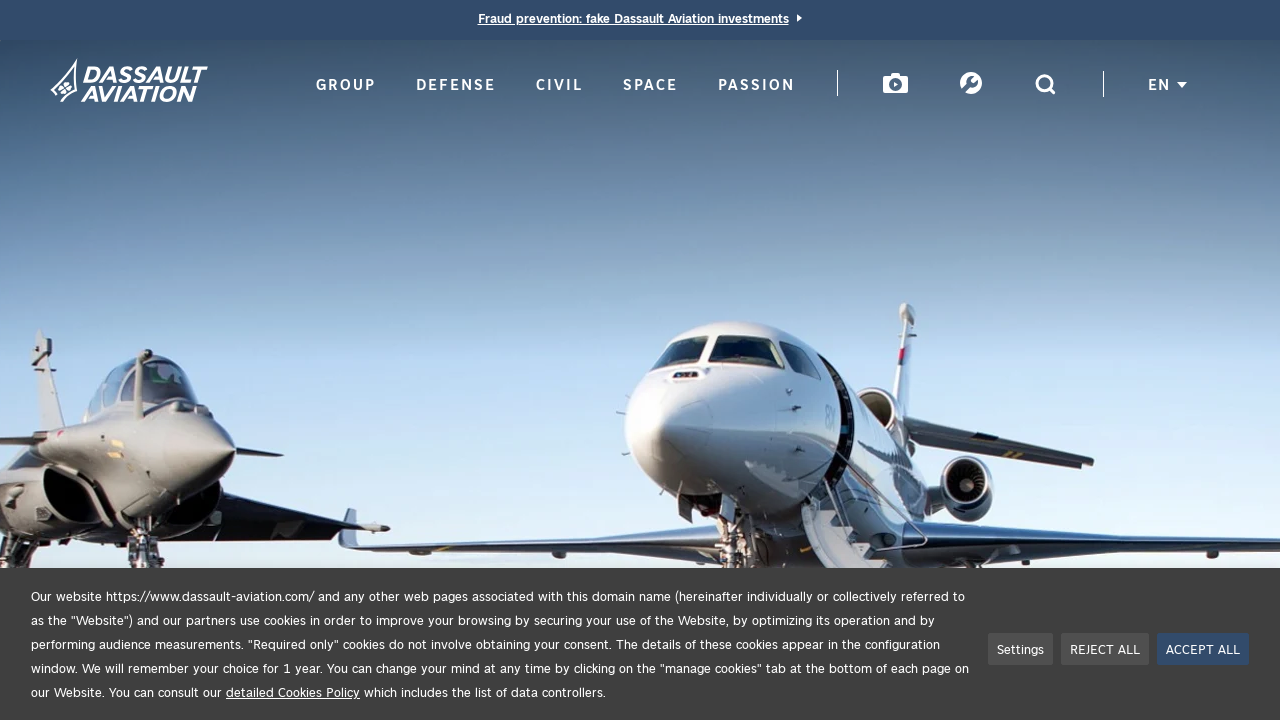

Navigated to Dassault Aviation group page
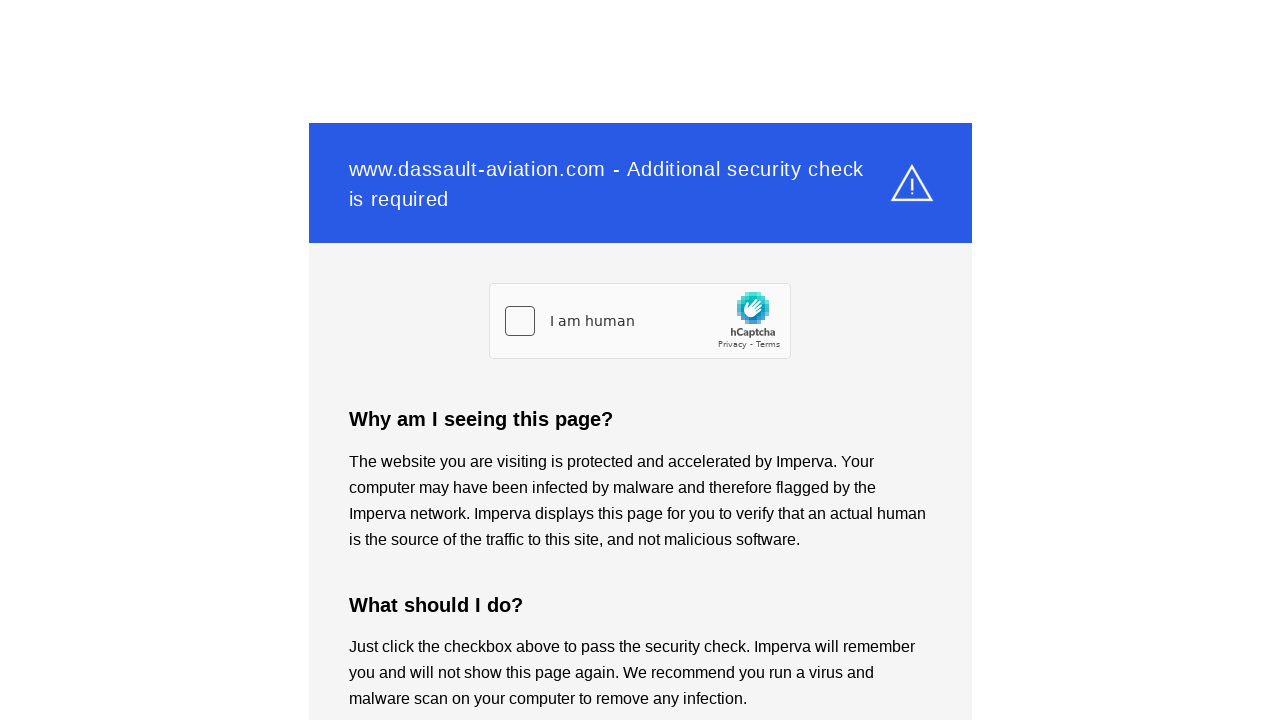

Group page loaded with network idle
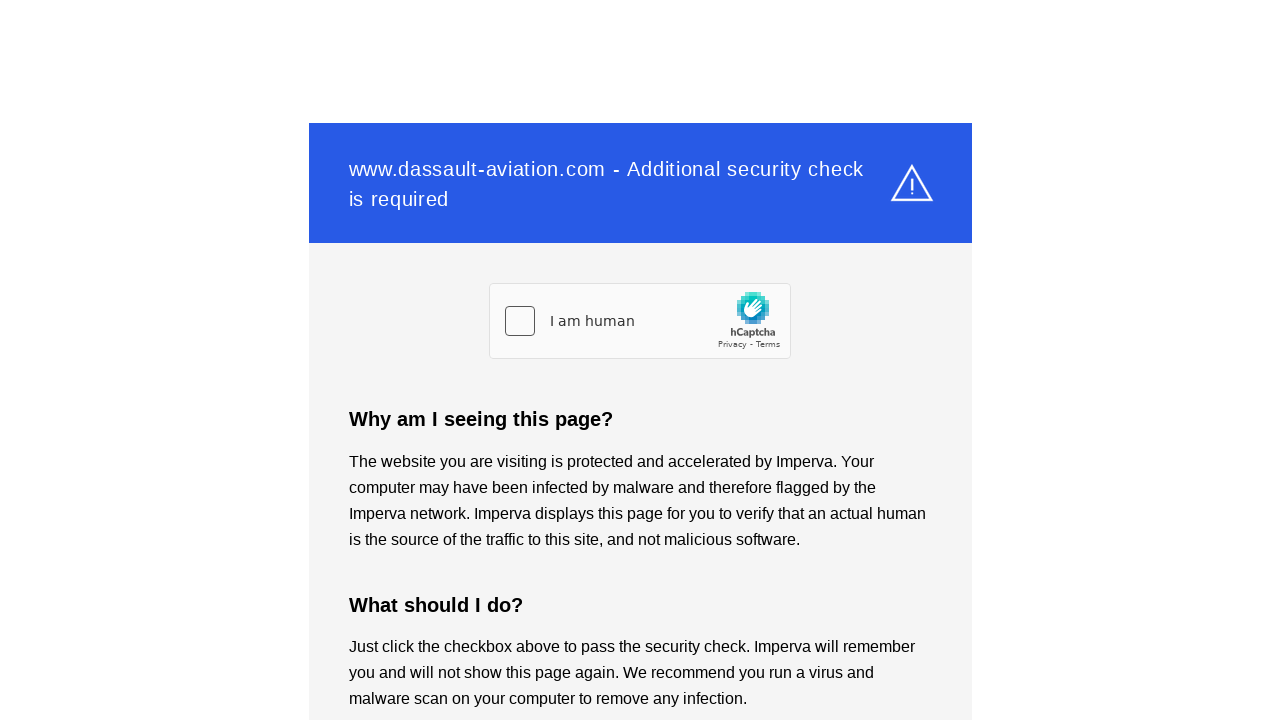

Navigated to Dassault Aviation space page
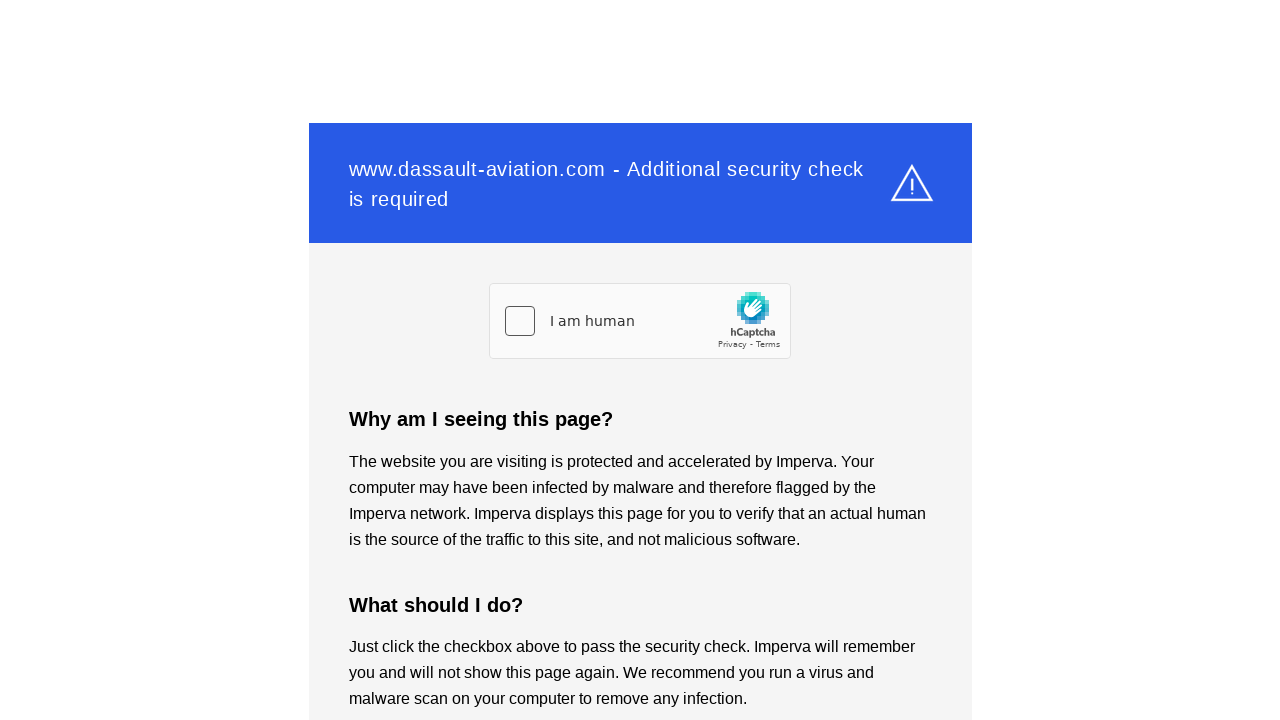

Space page loaded with network idle
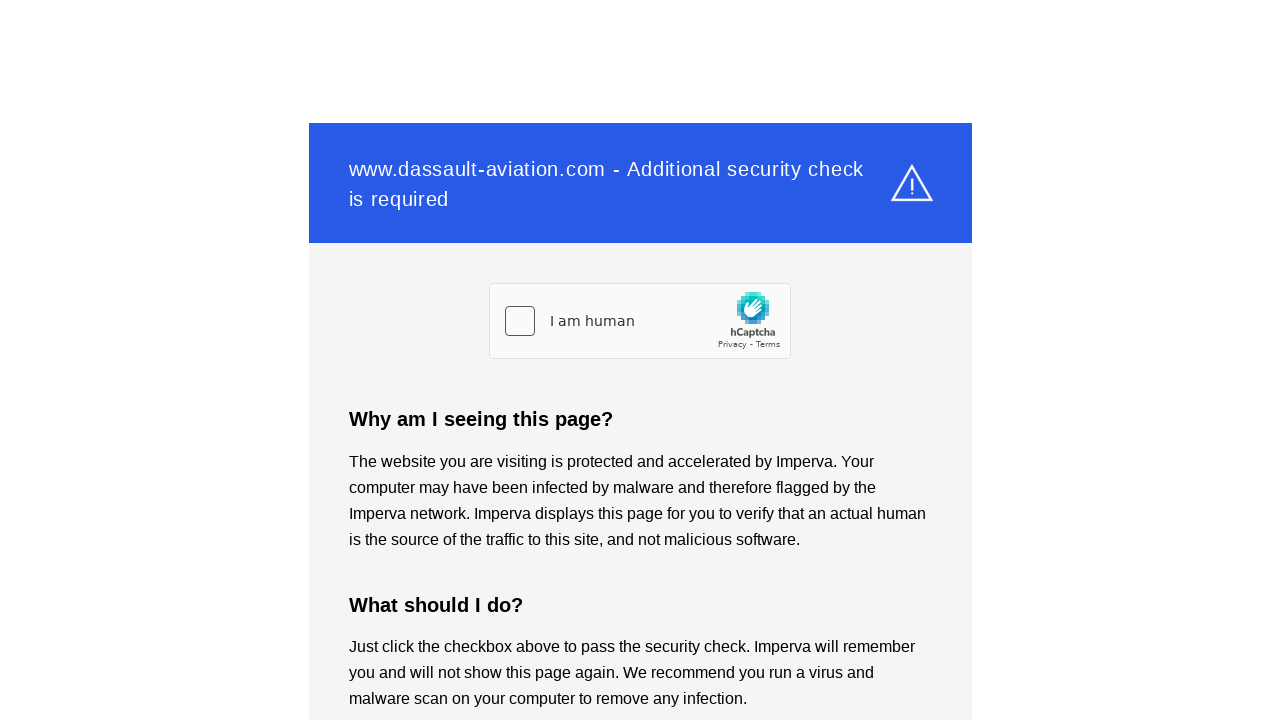

Navigated to Dassault Aviation passion page
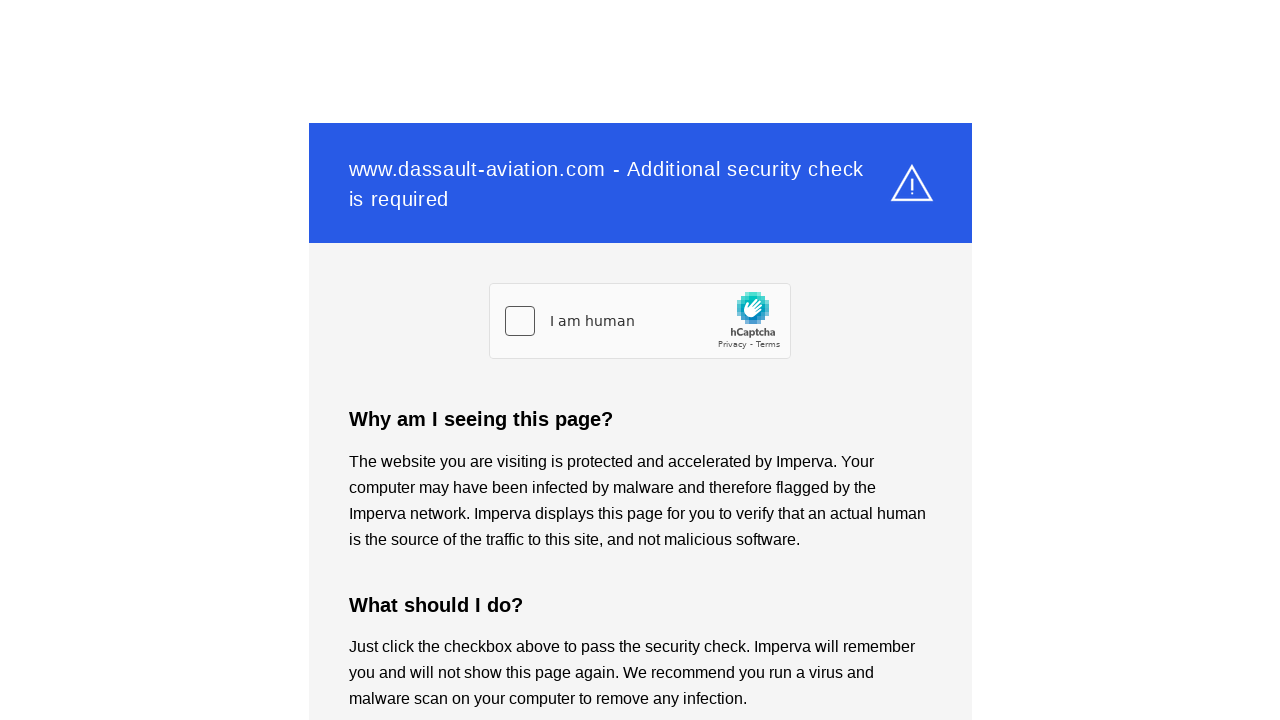

Passion page loaded with network idle
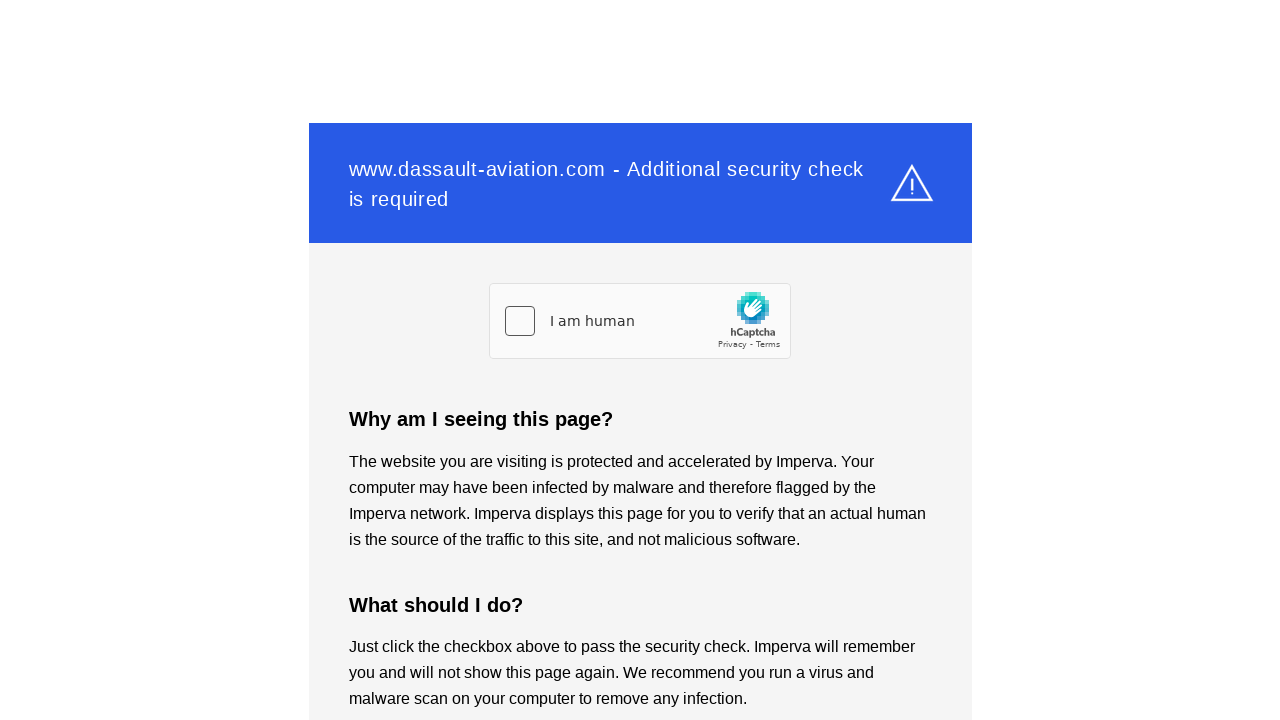

Navigated to Dassault Aviation defense page
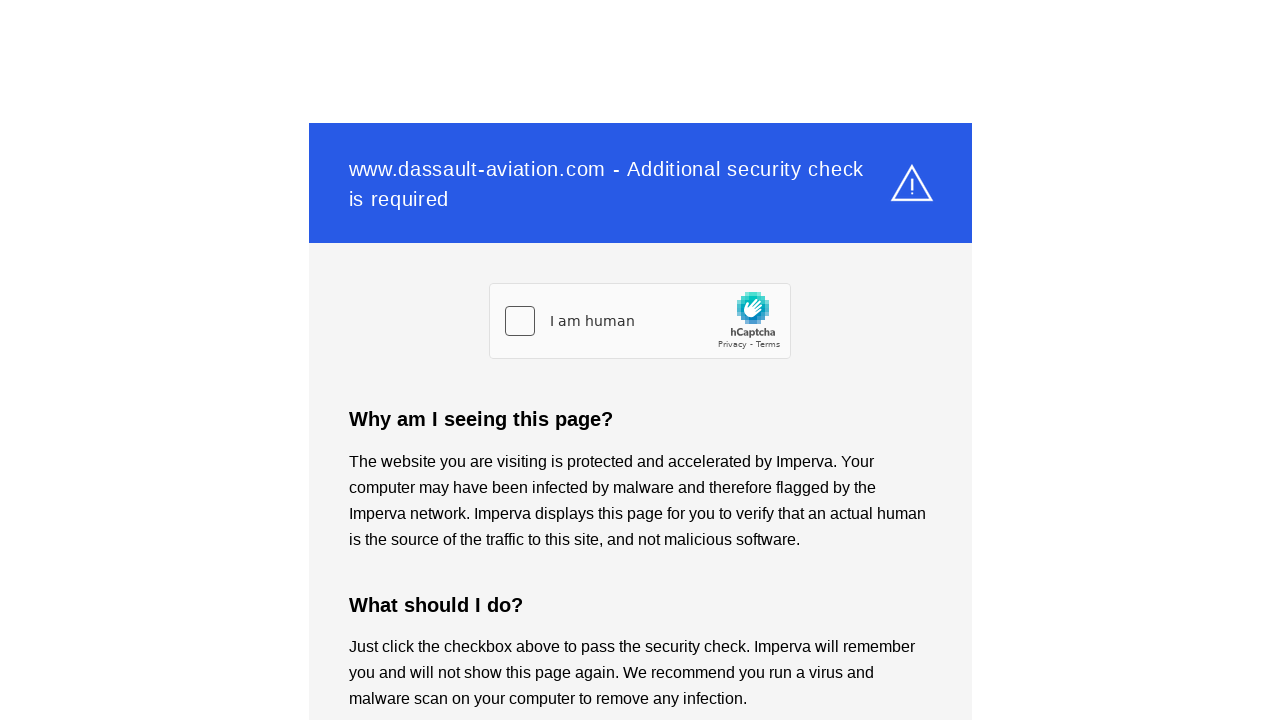

Defense page loaded with network idle
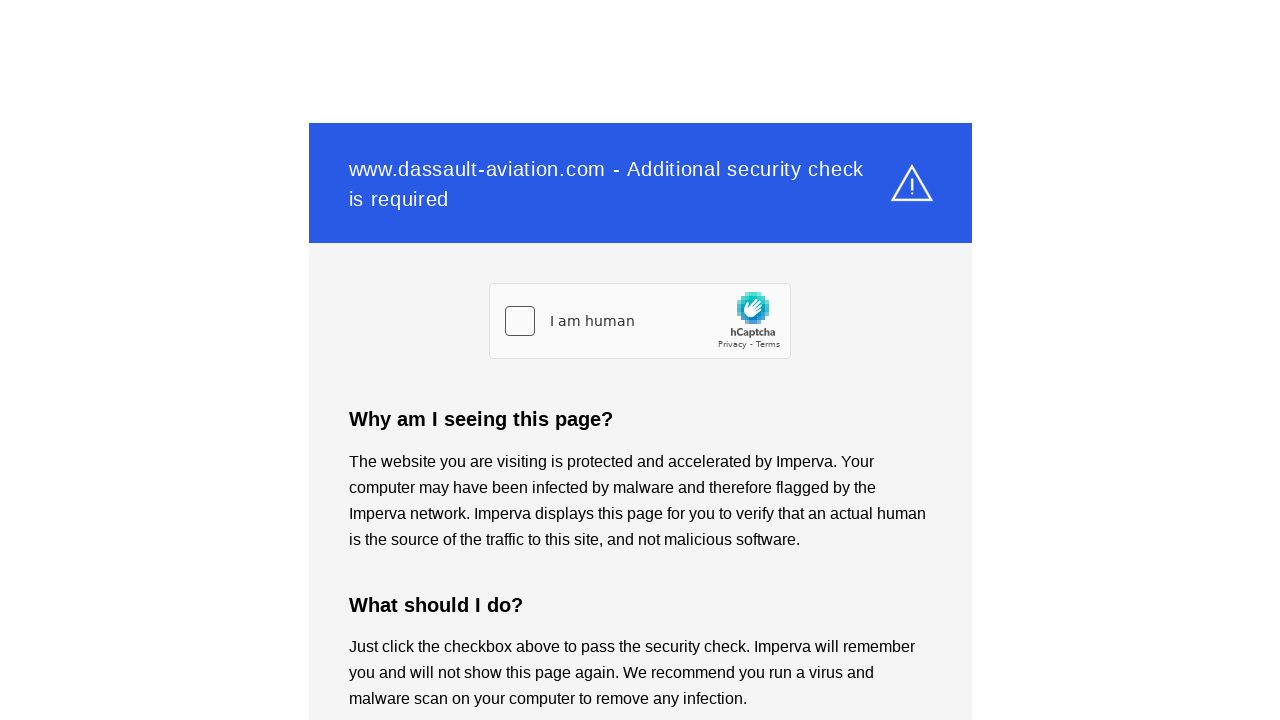

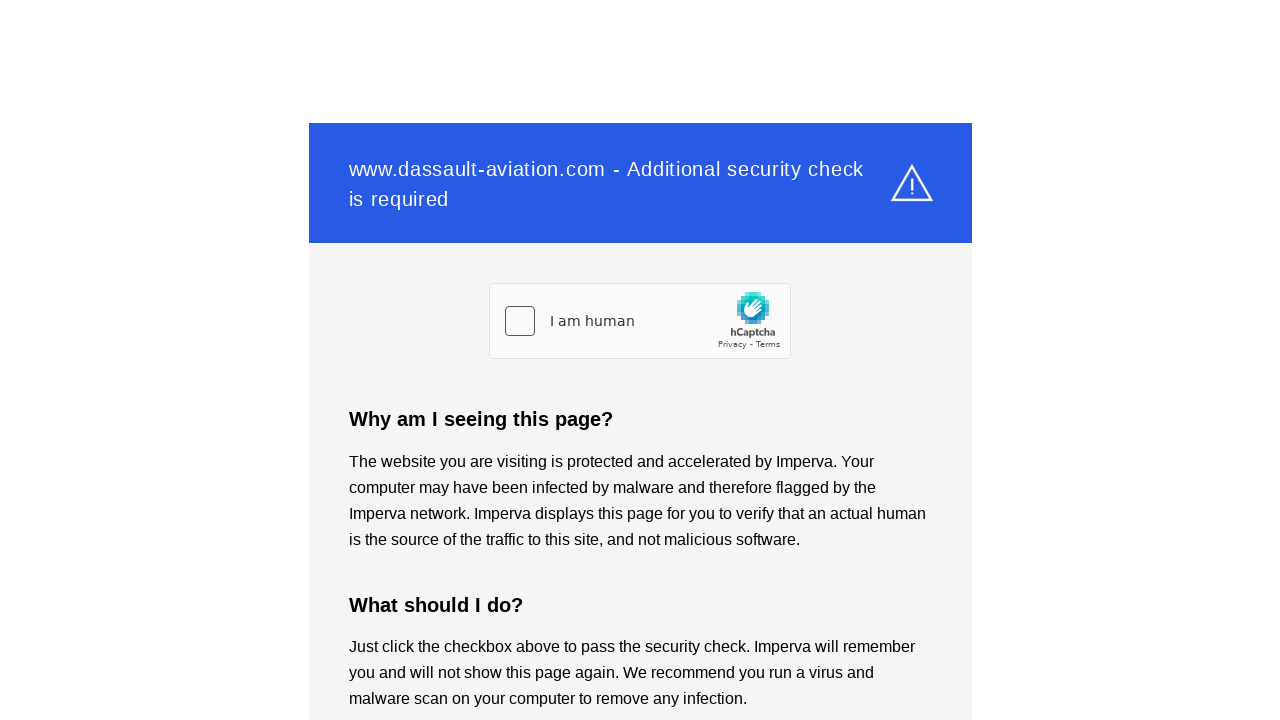